Tests window handling by clicking a link that opens a new tab, switching to the new tab, and verifying its title is "New Window"

Starting URL: https://the-internet.herokuapp.com/windows

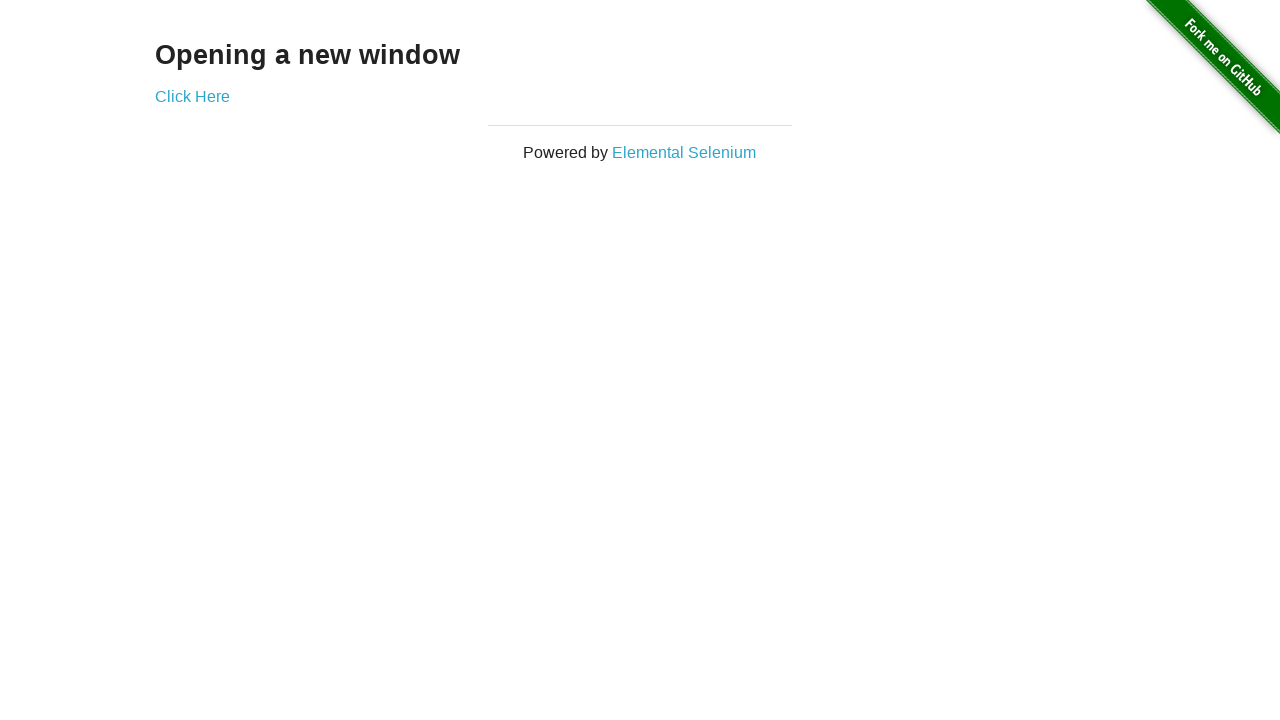

Clicked 'Click Here' link to open new window at (192, 96) on xpath=//*[text()='Click Here']
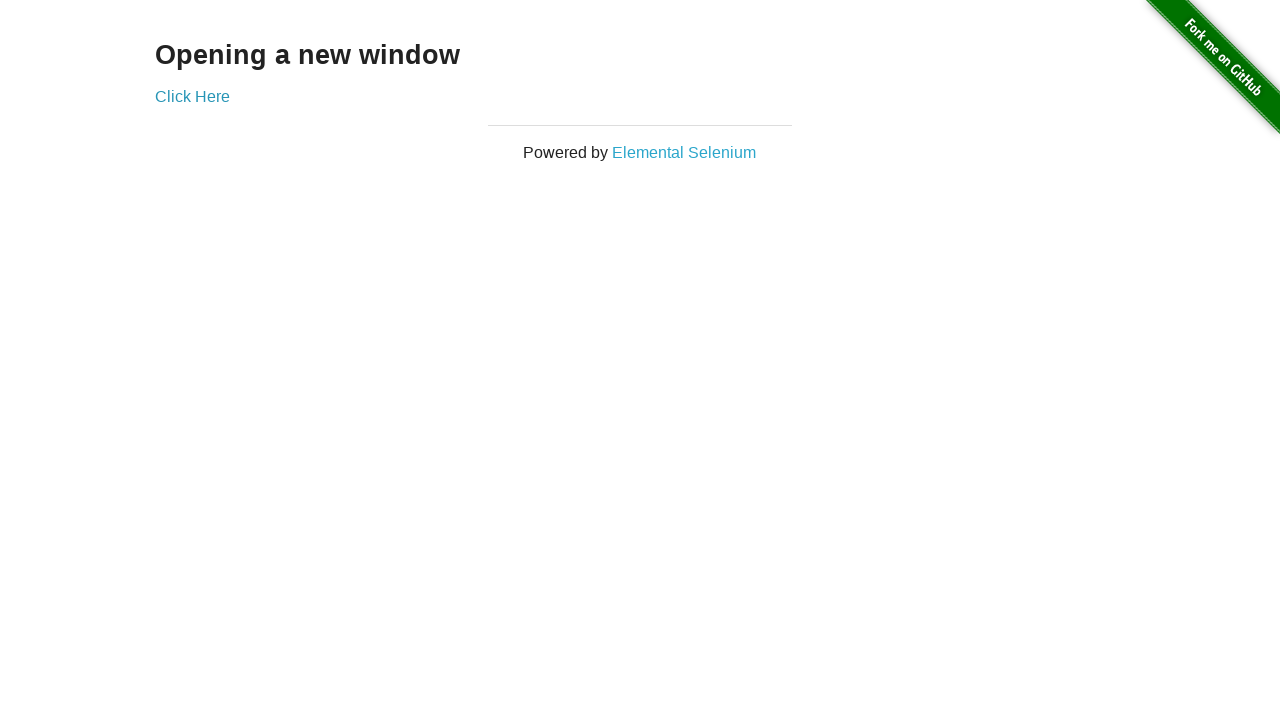

New tab opened and captured at (192, 96) on xpath=//*[text()='Click Here']
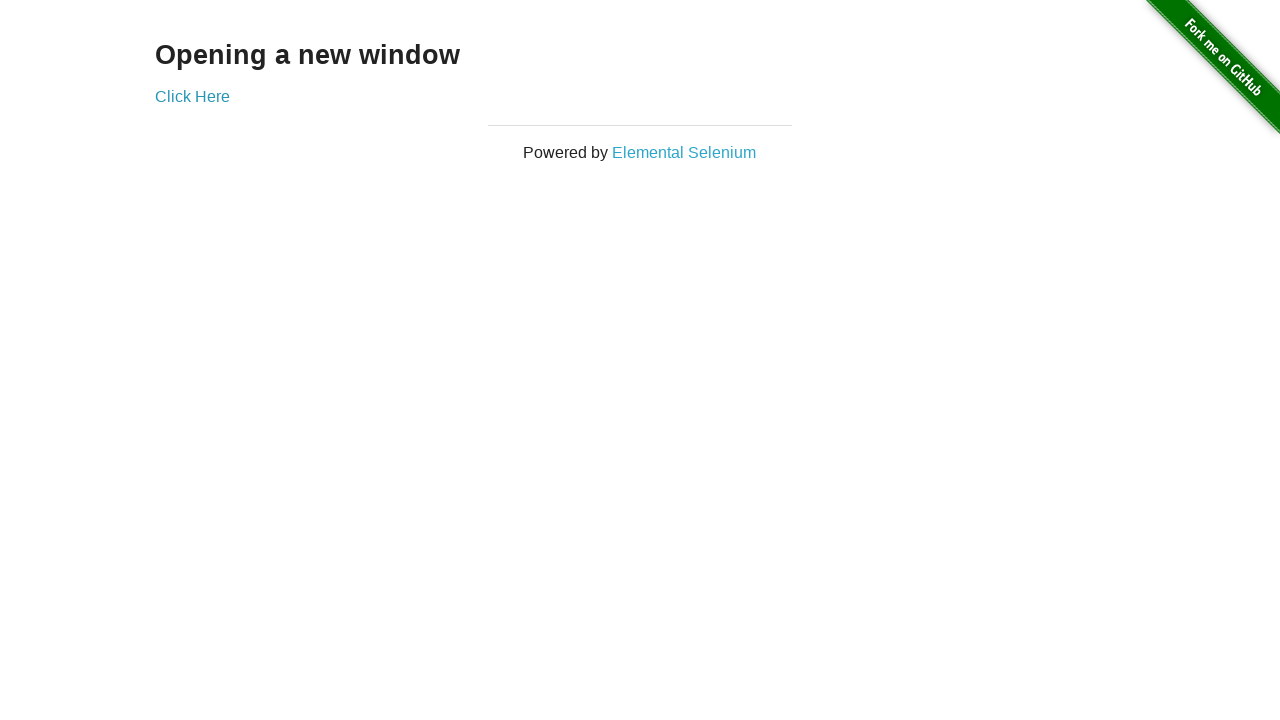

New page finished loading
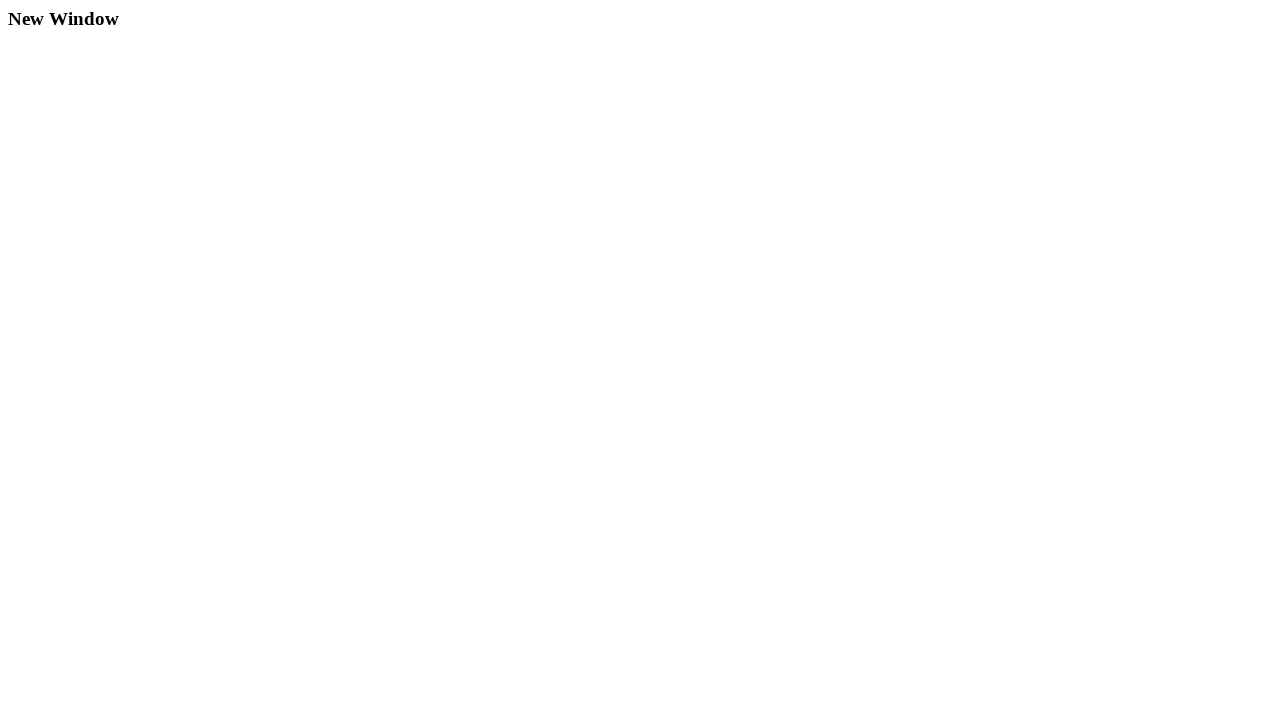

Verified new page title is 'New Window'
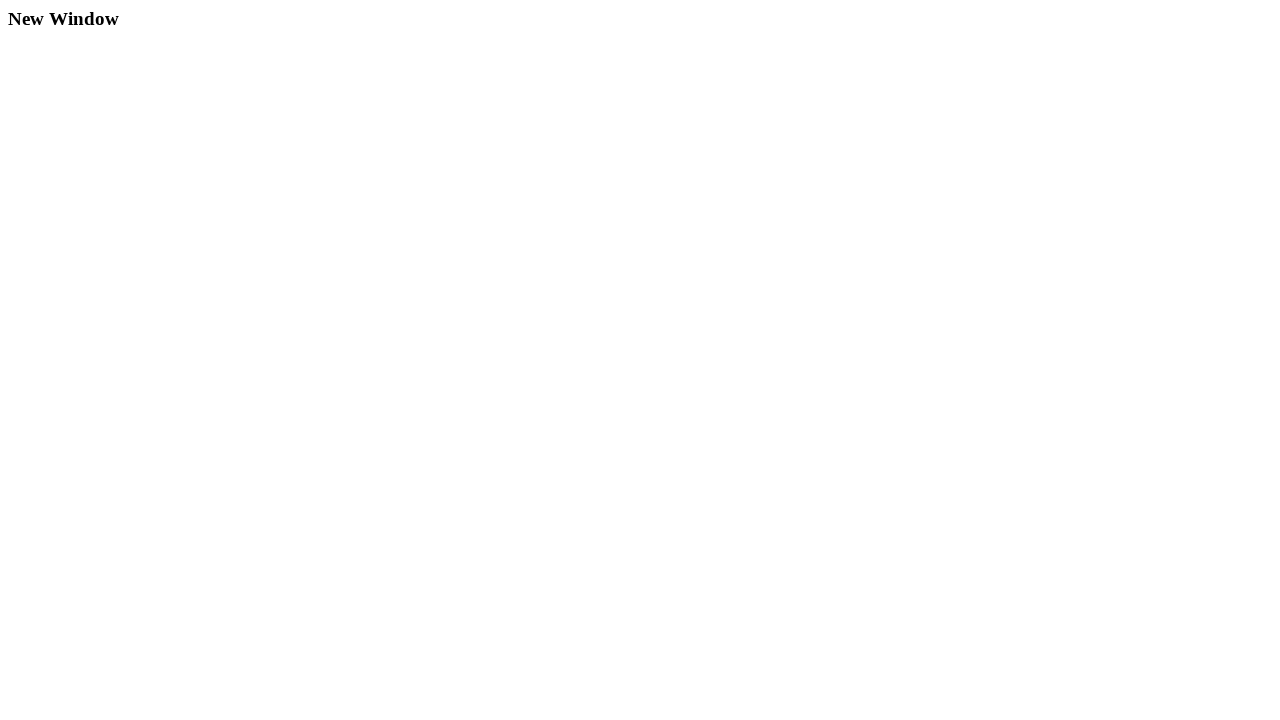

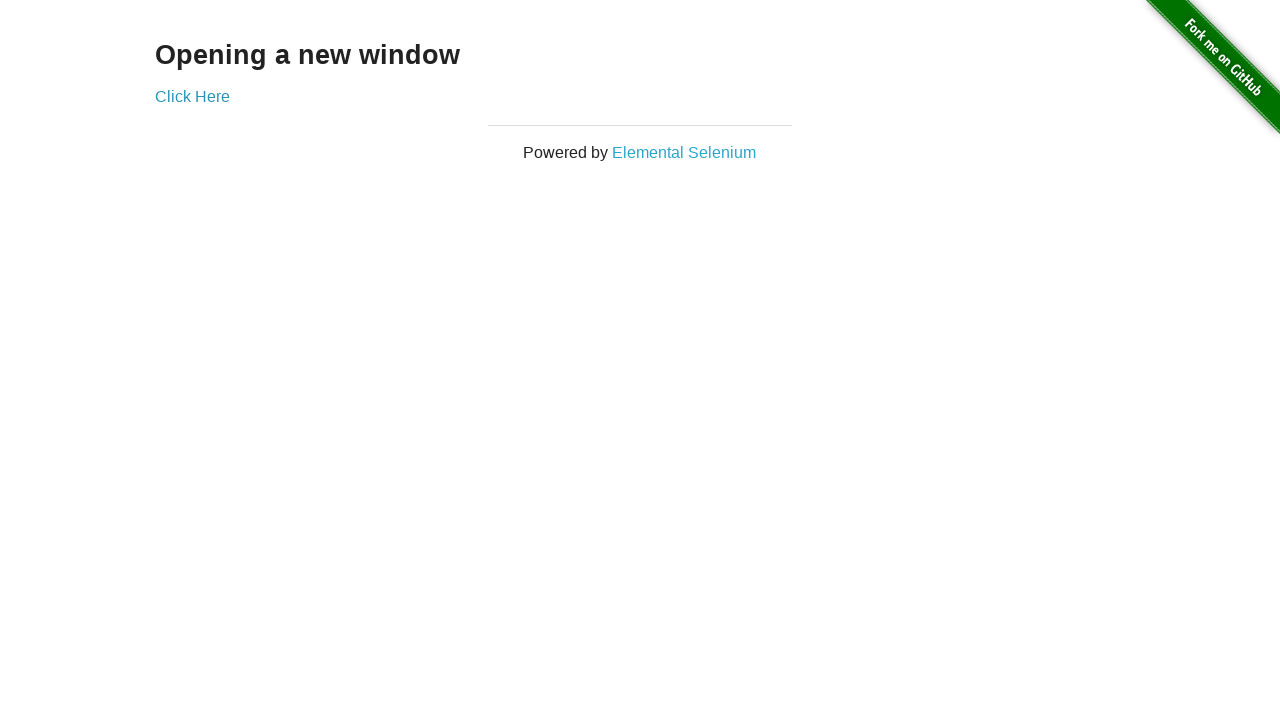